Tests a demo web application form by filling a username field and clicking the submit button on a GitHub Pages personal project site.

Starting URL: https://aravind228.github.io/My-own-web-apps/

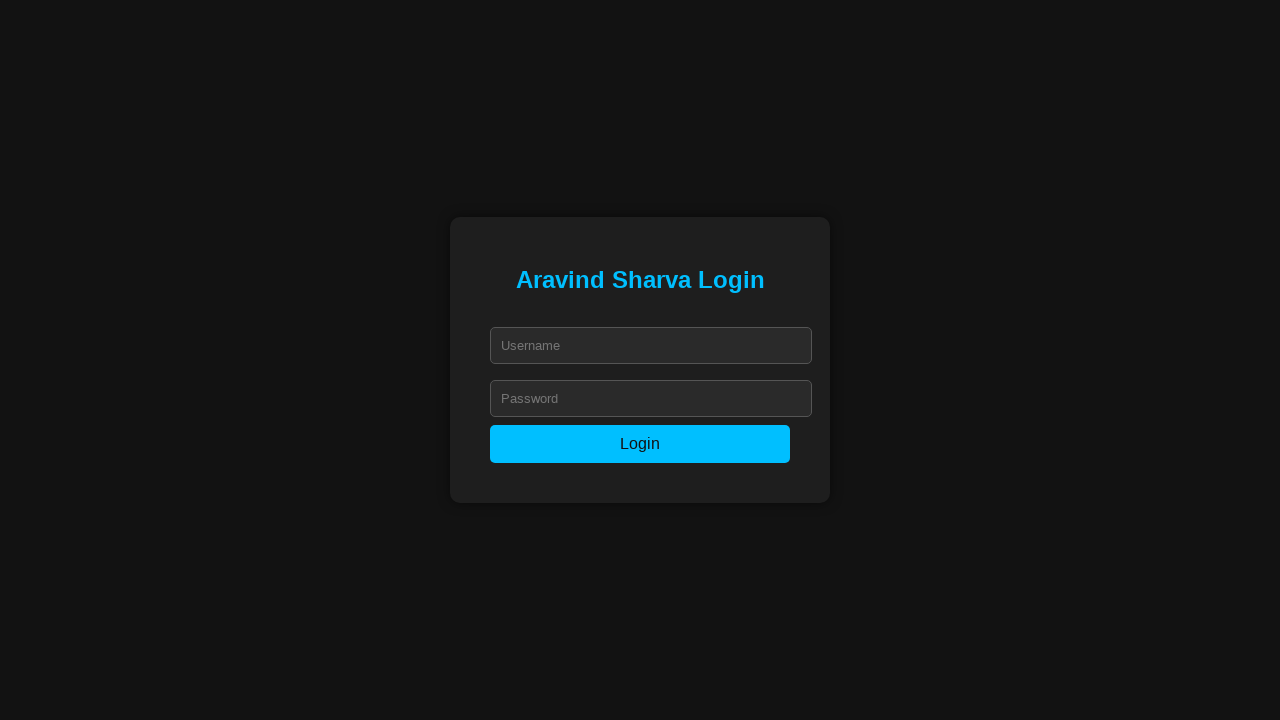

Filled username field with 'admin' on #username
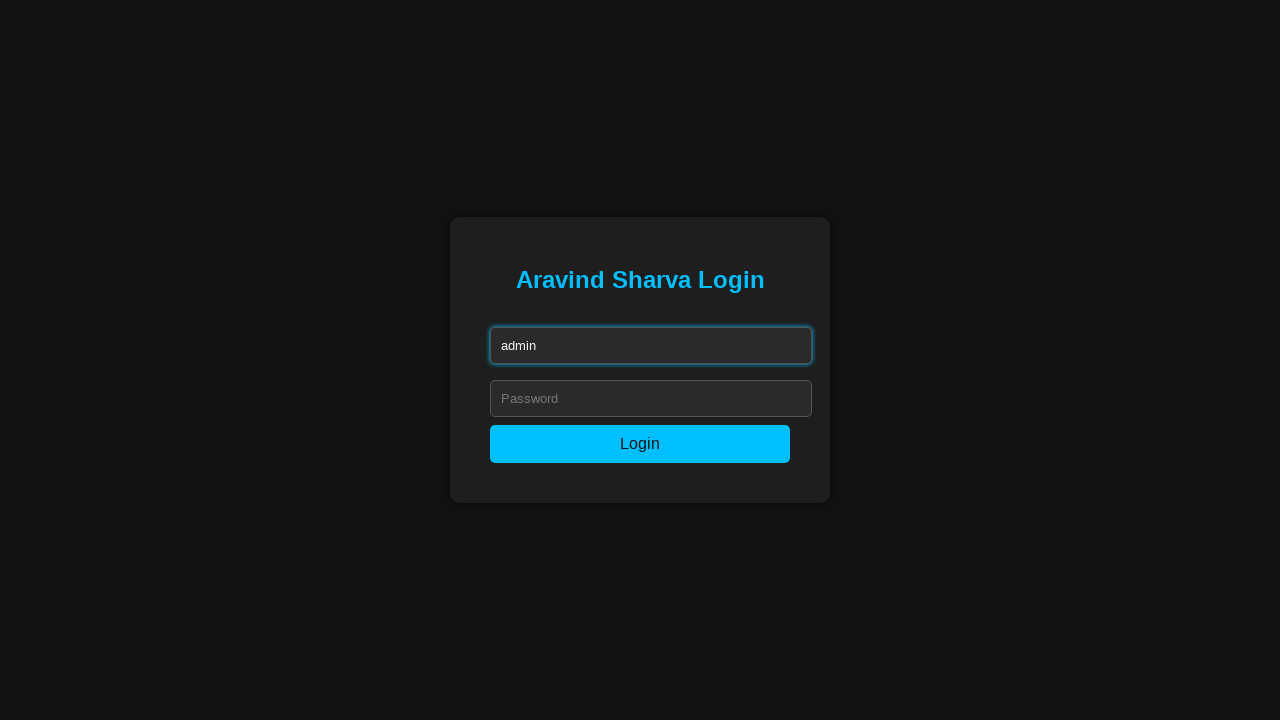

Overwrote username field with 'Aravind12345' on #username
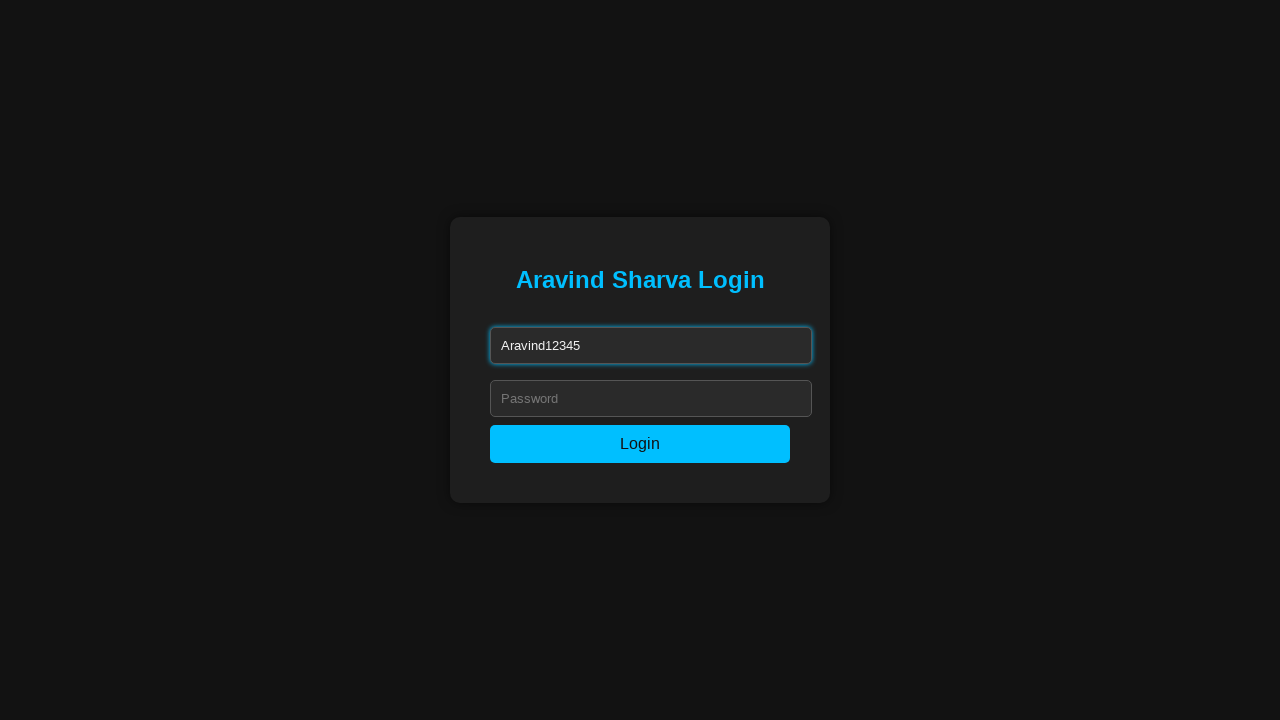

Clicked submit button to submit the form at (640, 444) on button[type='submit']
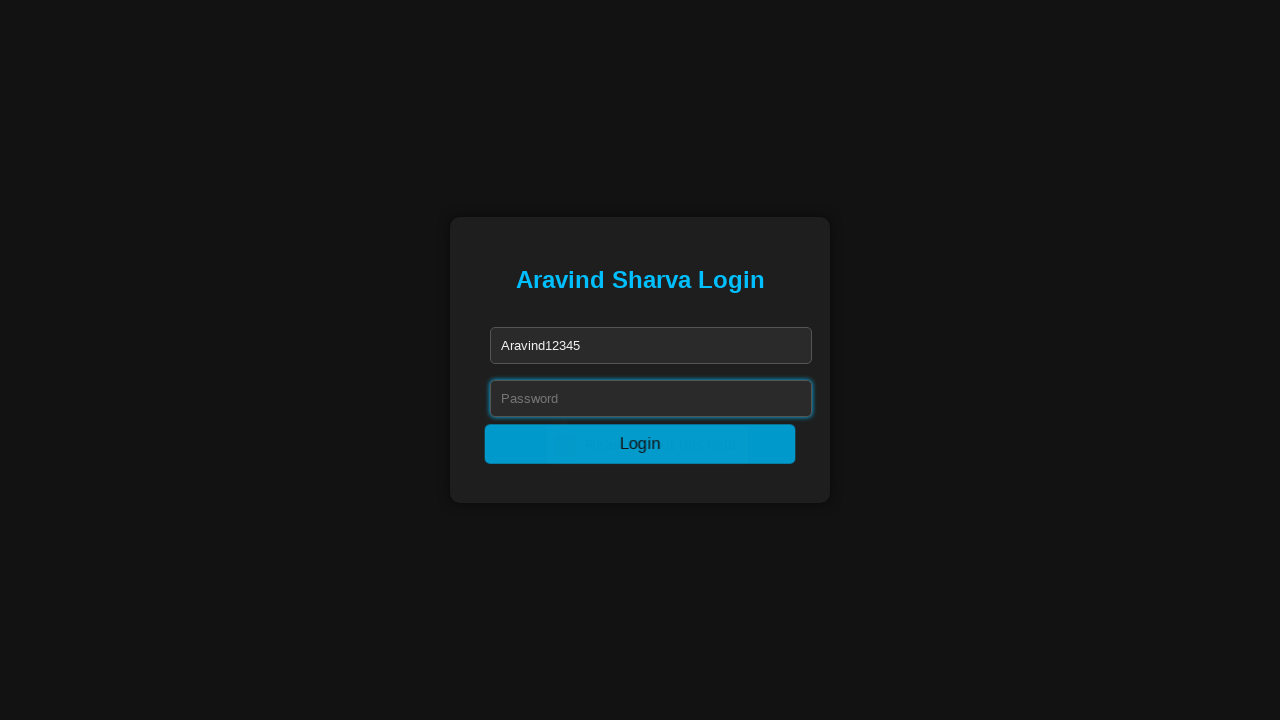

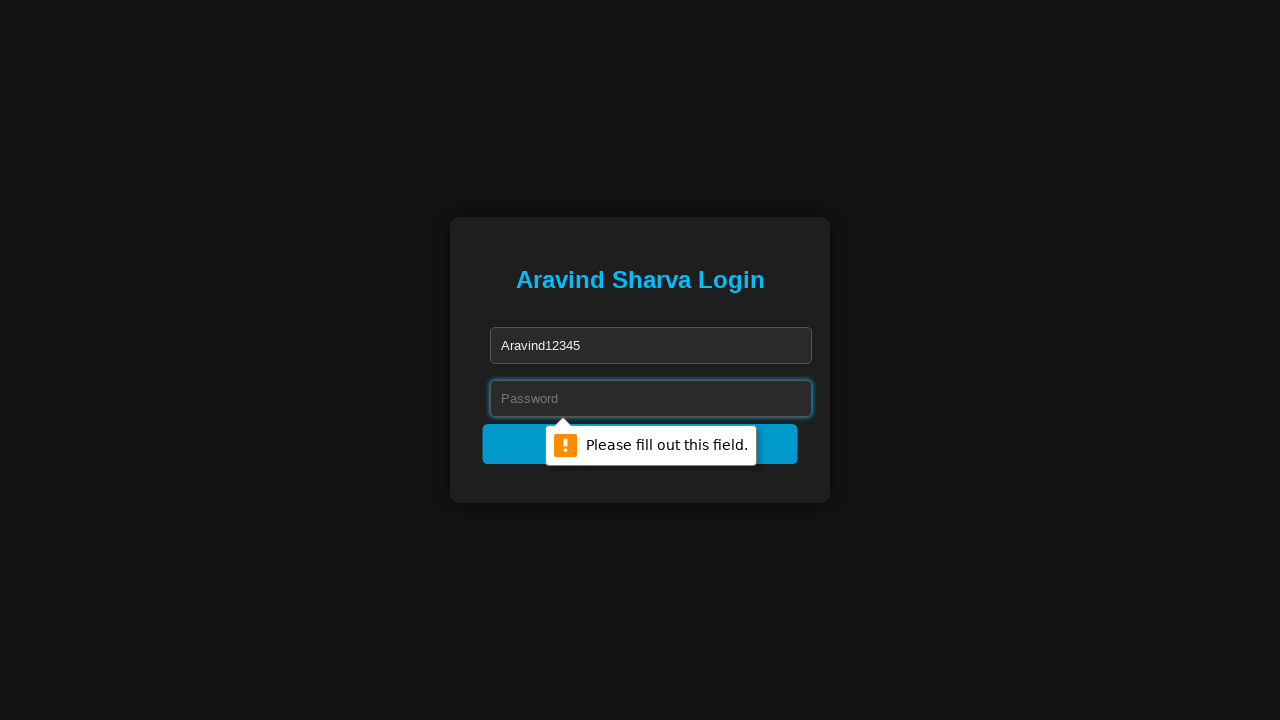